Tests the landing page sign-up link by clicking on it to verify navigation

Starting URL: https://eklipse.gg/

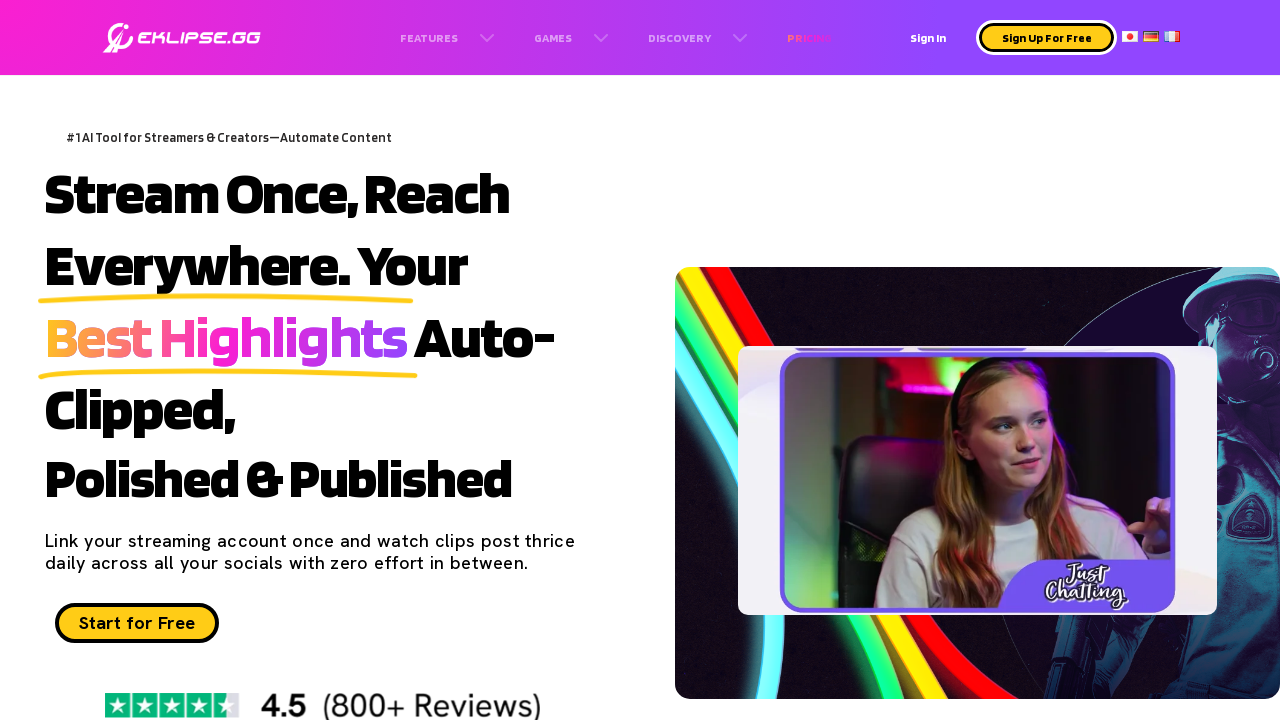

Clicked sign-up link in header navigation at (1046, 38) on xpath=/html/body/header/div/div/div[3]/a[2]
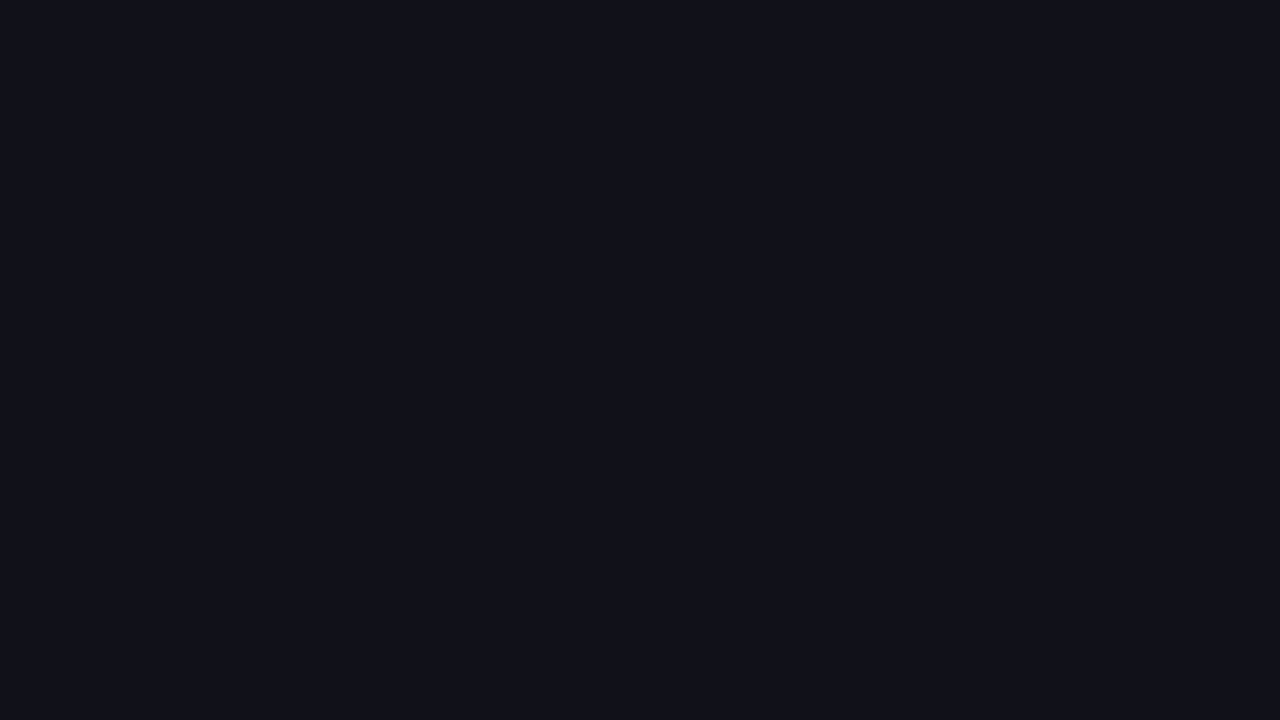

Waited for page to load after sign-up link navigation
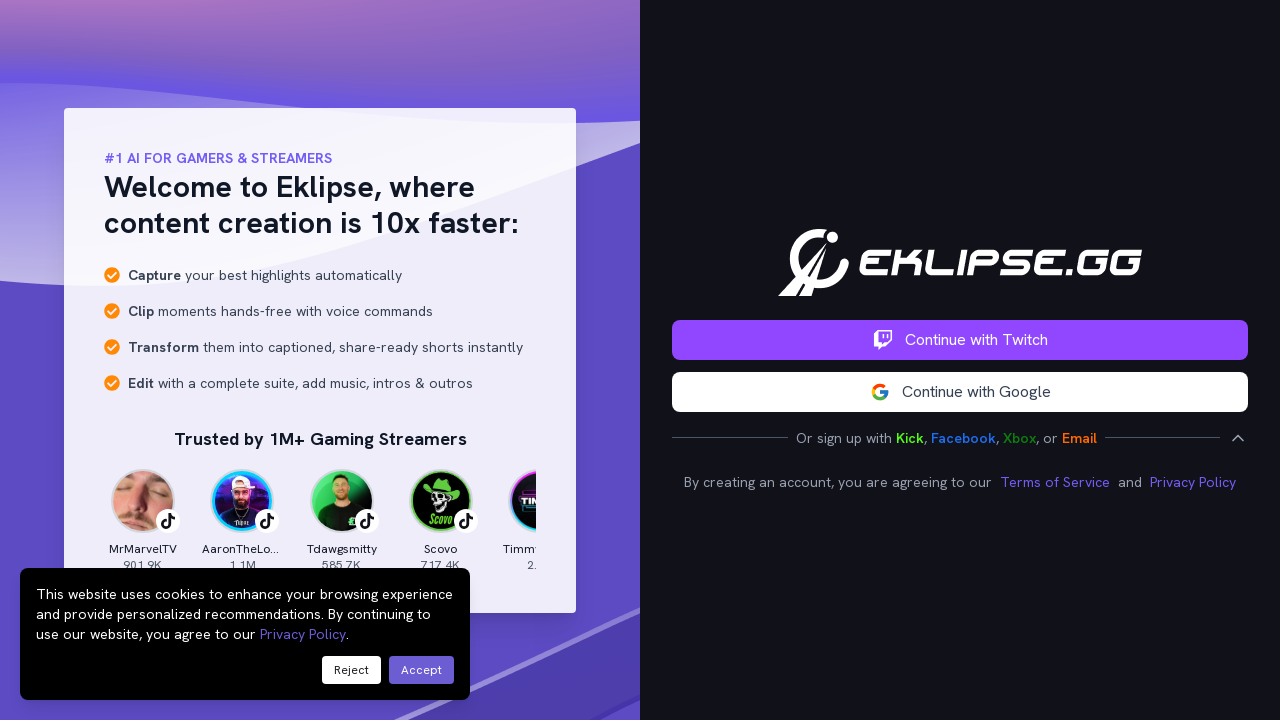

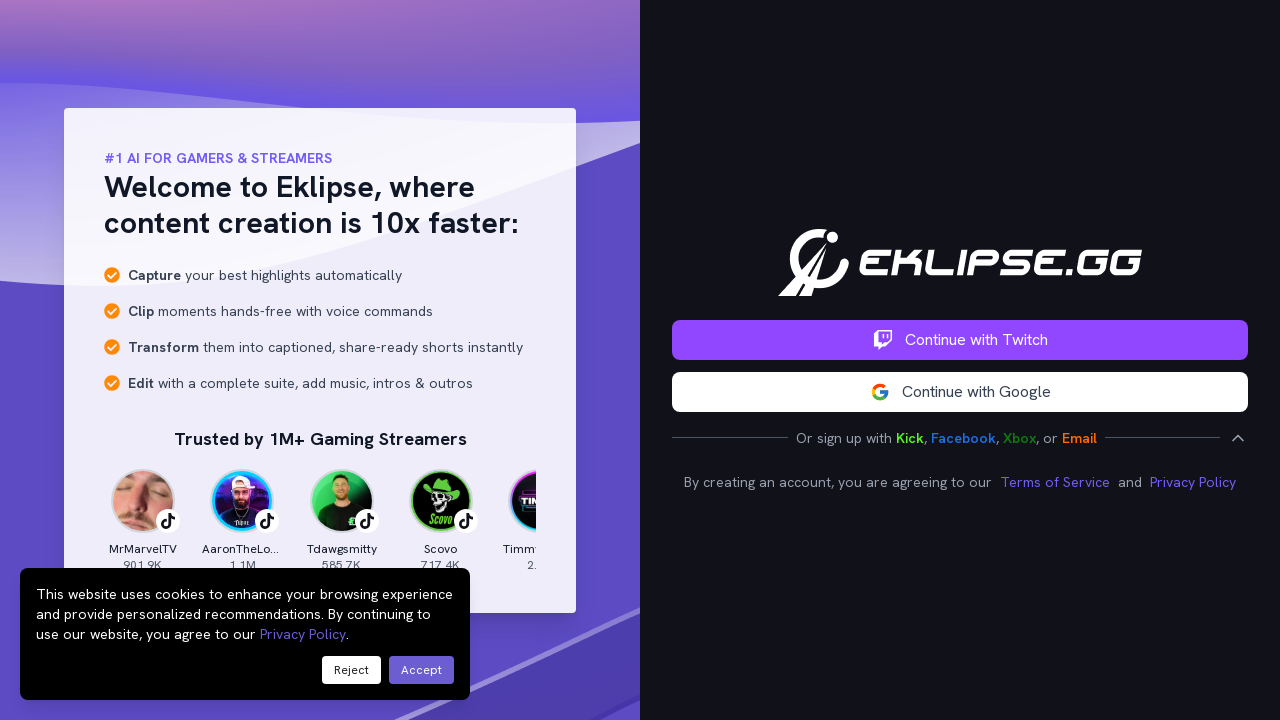